Tests scrollIntoView functionality by scrolling to a search input element and comparing scroll positions

Starting URL: http://guinea-pig.webdriver.io/

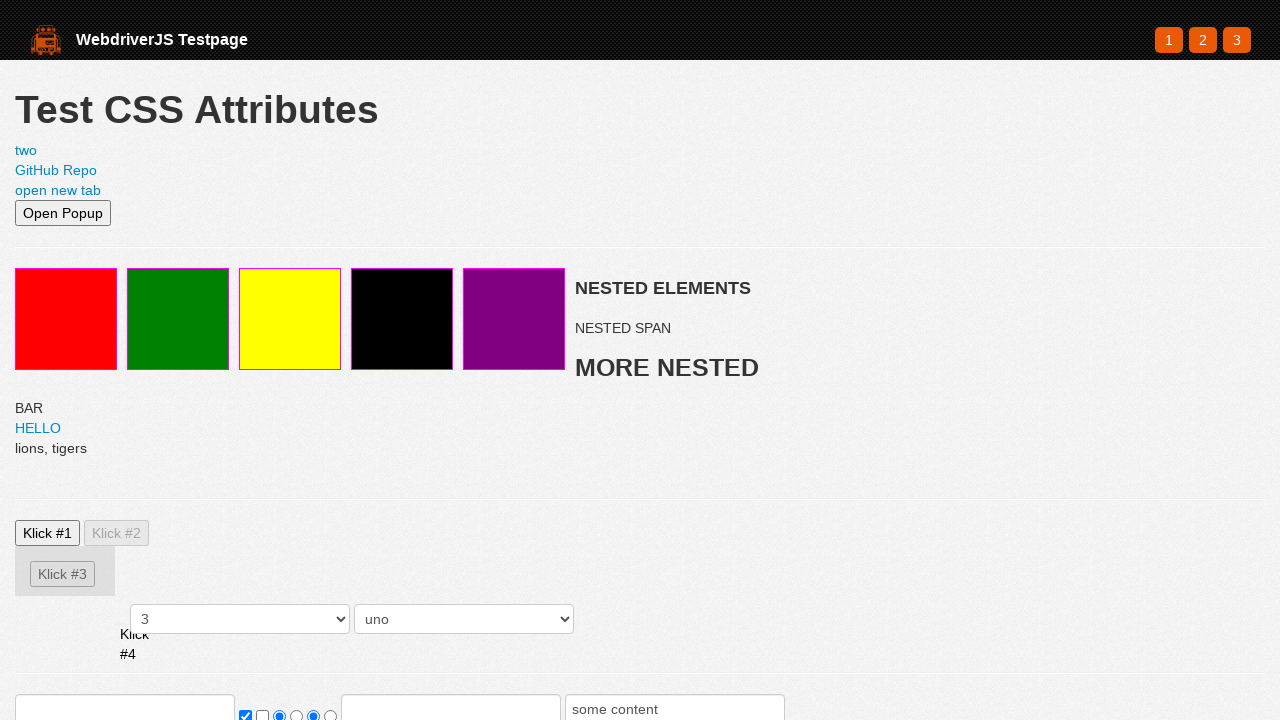

Set viewport size to 500x500
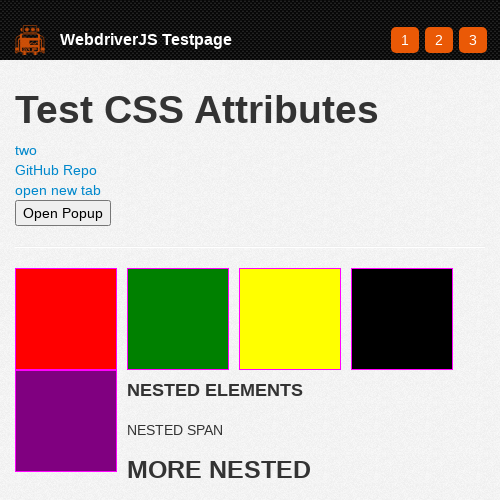

Located the search input element
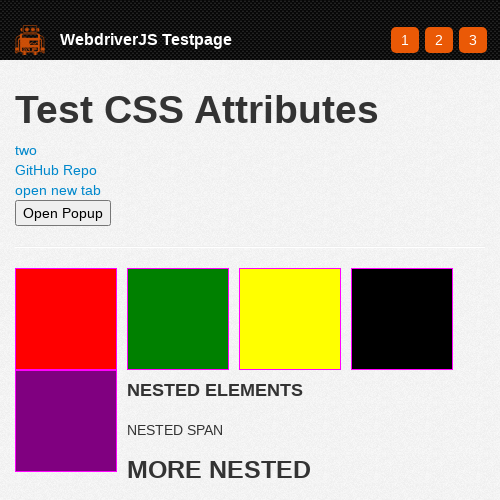

Scrolled search input into view using native scrollIntoView
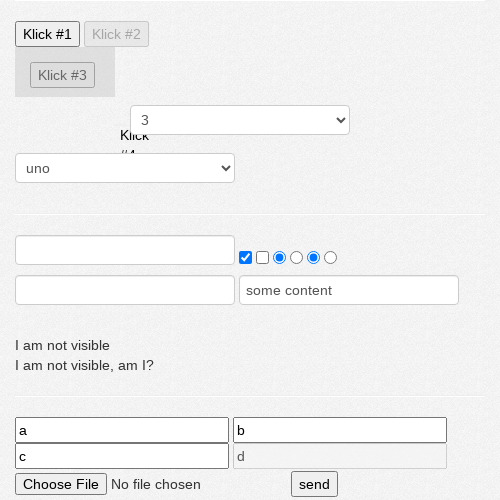

Evaluated window scroll position: scrollY = 601
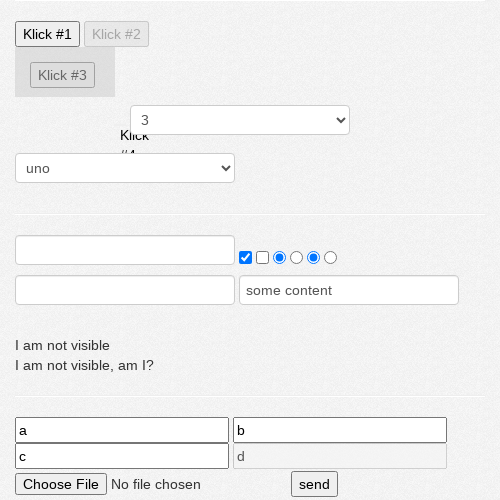

Verified scroll position is valid (scrollY >= 0)
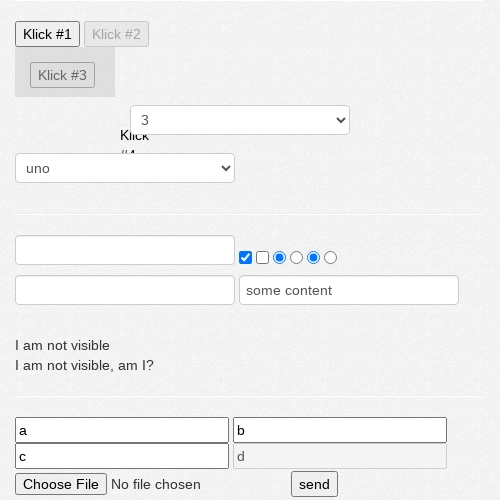

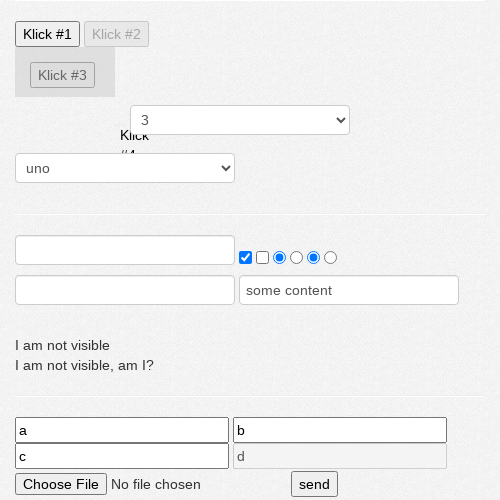